Tests file download functionality by navigating to a download page, clicking a download link, and verifying the file was downloaded successfully.

Starting URL: https://the-internet.herokuapp.com/download

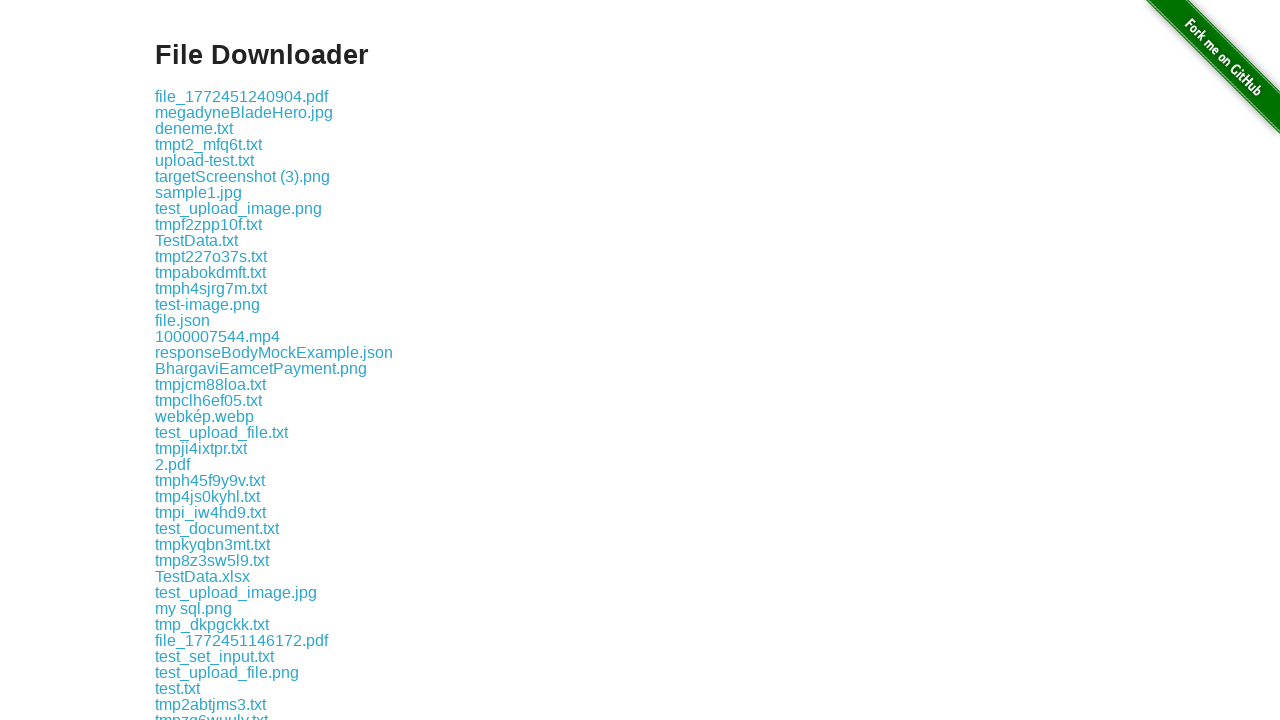

Clicked the download link at (242, 96) on .example a
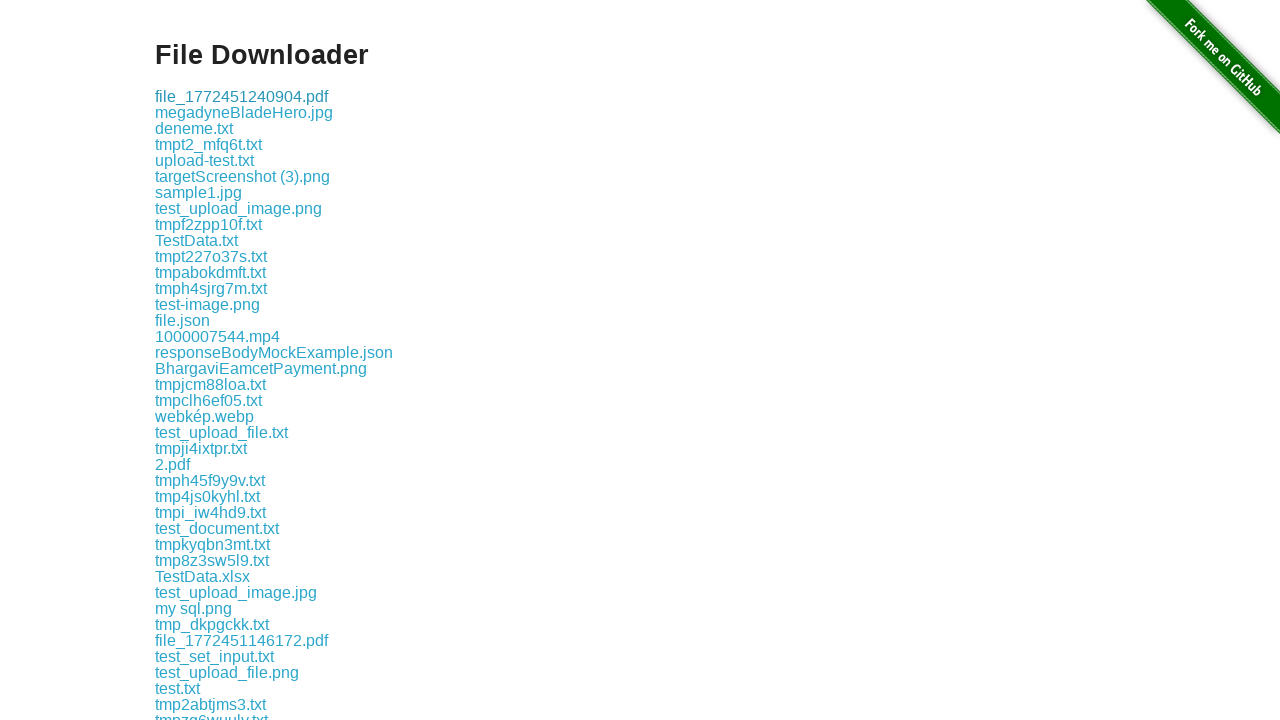

Verified download links are still available on the page
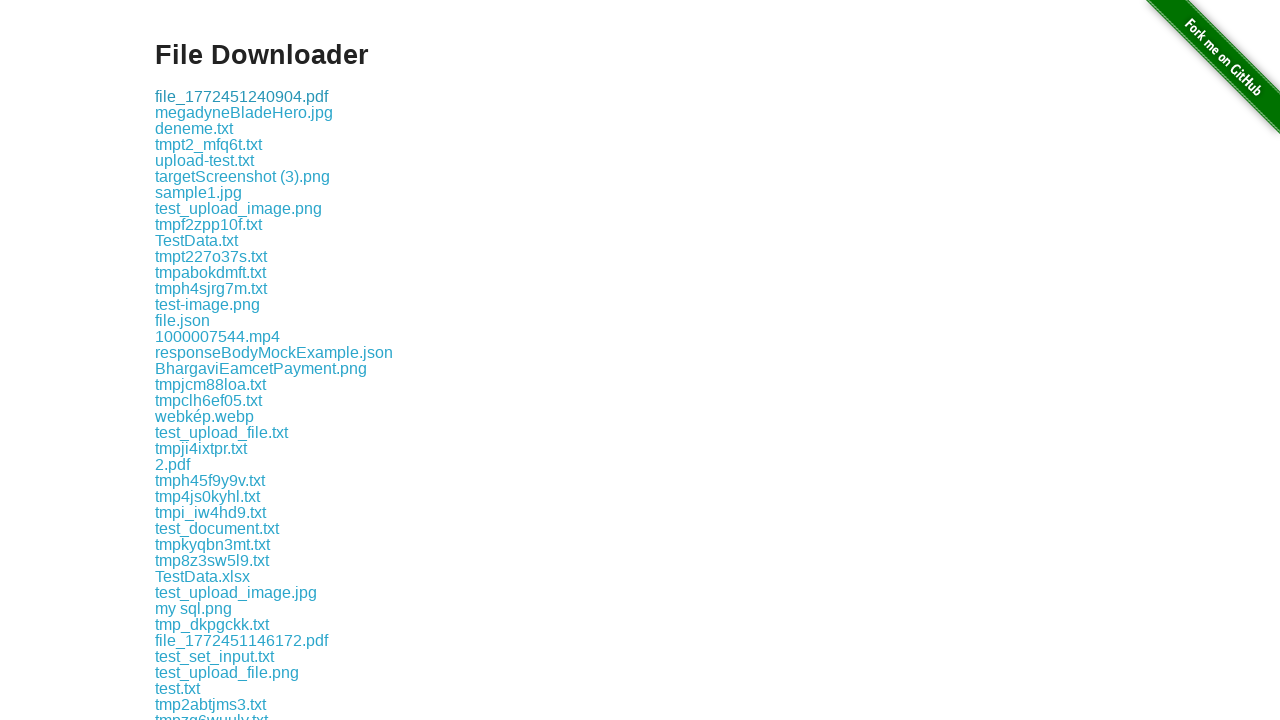

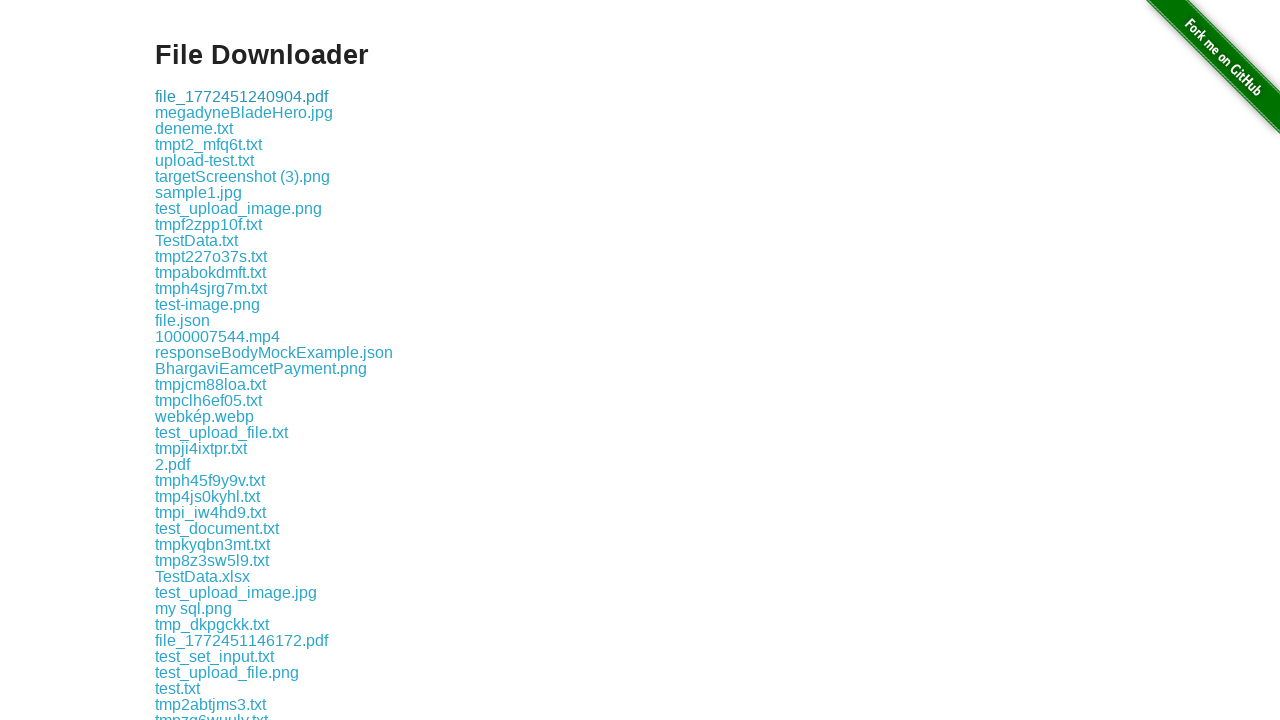